Tests keyboard modifiers (Ctrl+Click) to open a link in a new tab, then closes the new tab

Starting URL: https://www.globalsqa.com/demo-site/draganddrop/

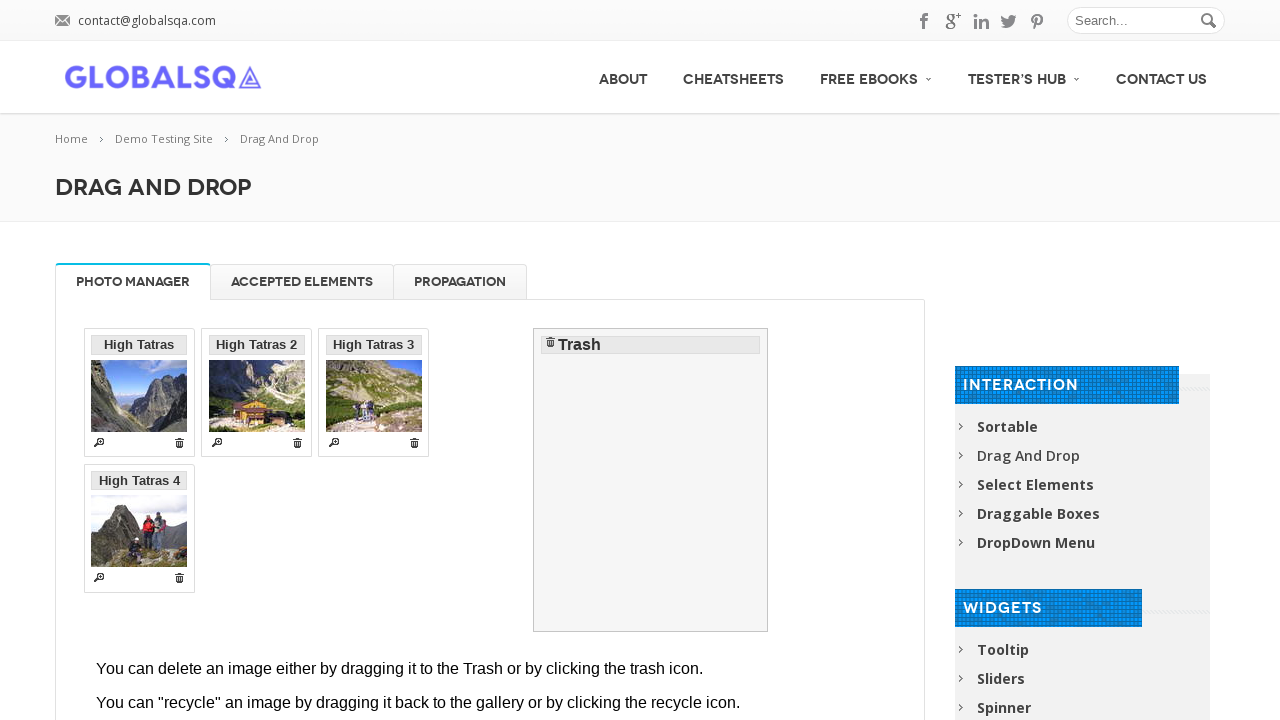

Located CheatSheets menu link
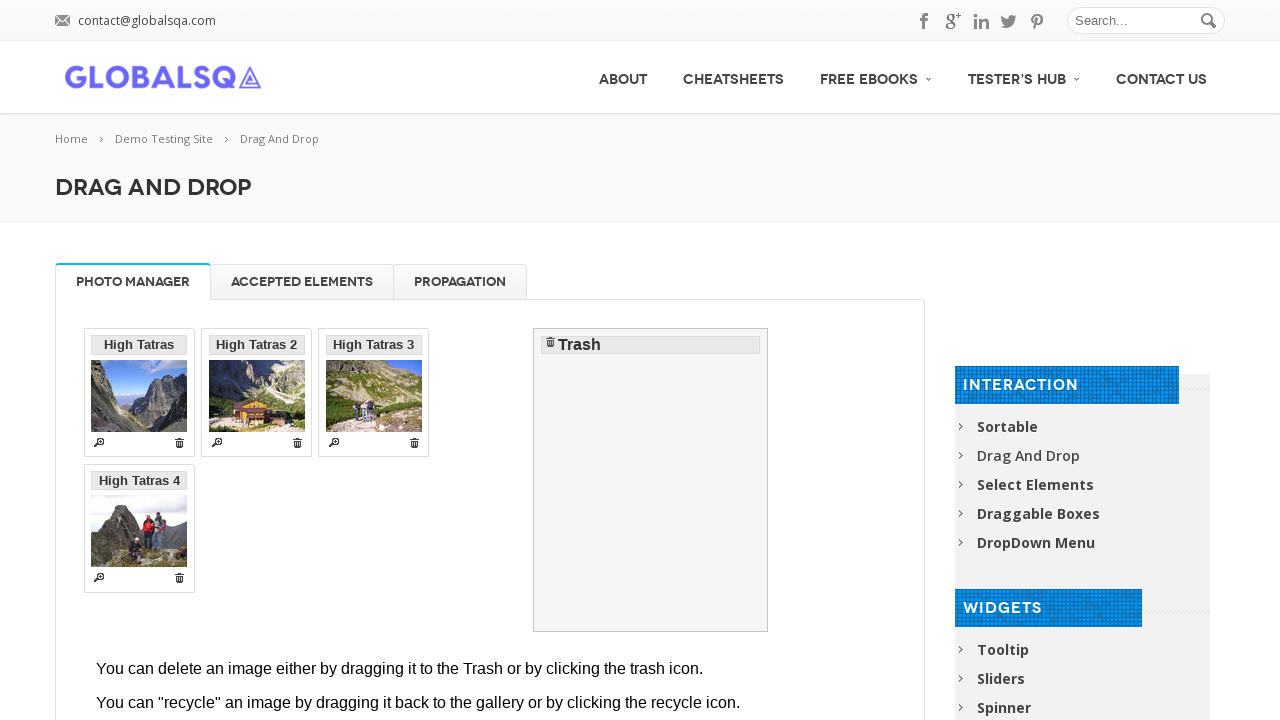

Pressed Control key down
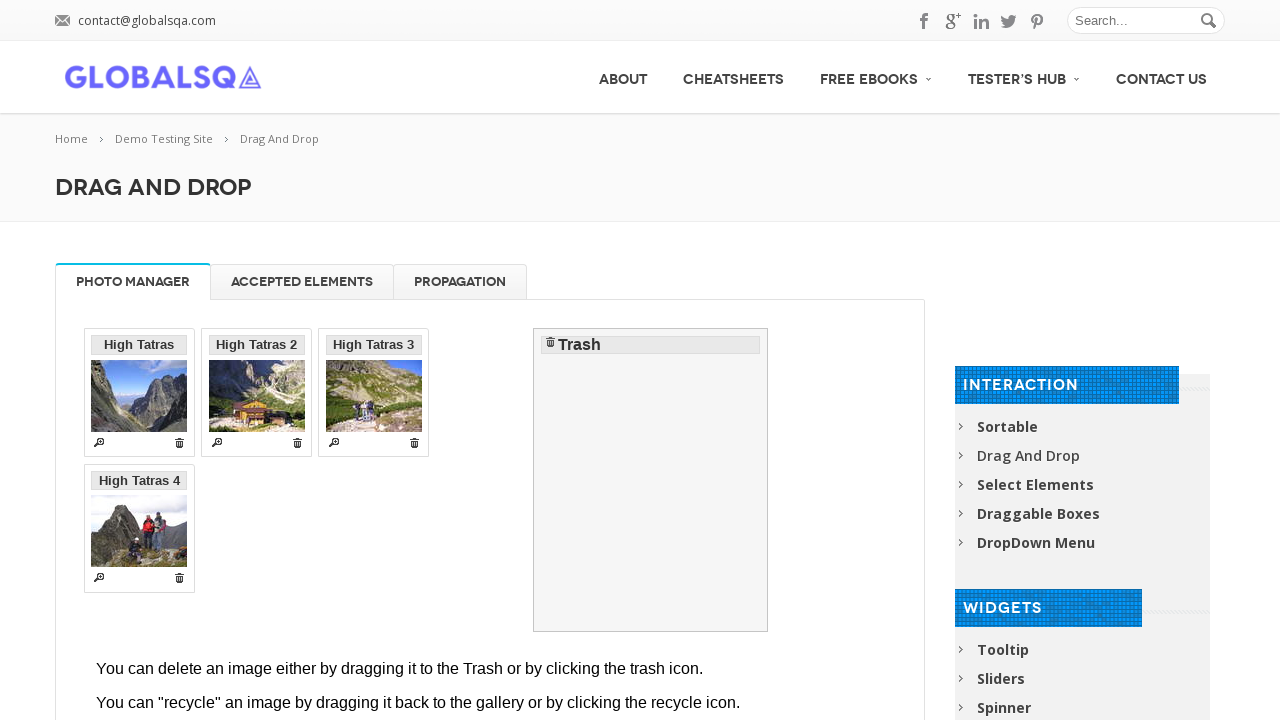

Clicked CheatSheets link with Control key held at (734, 77) on xpath=//li[@id='menu-item-6898']//a[normalize-space()='CheatSheets']
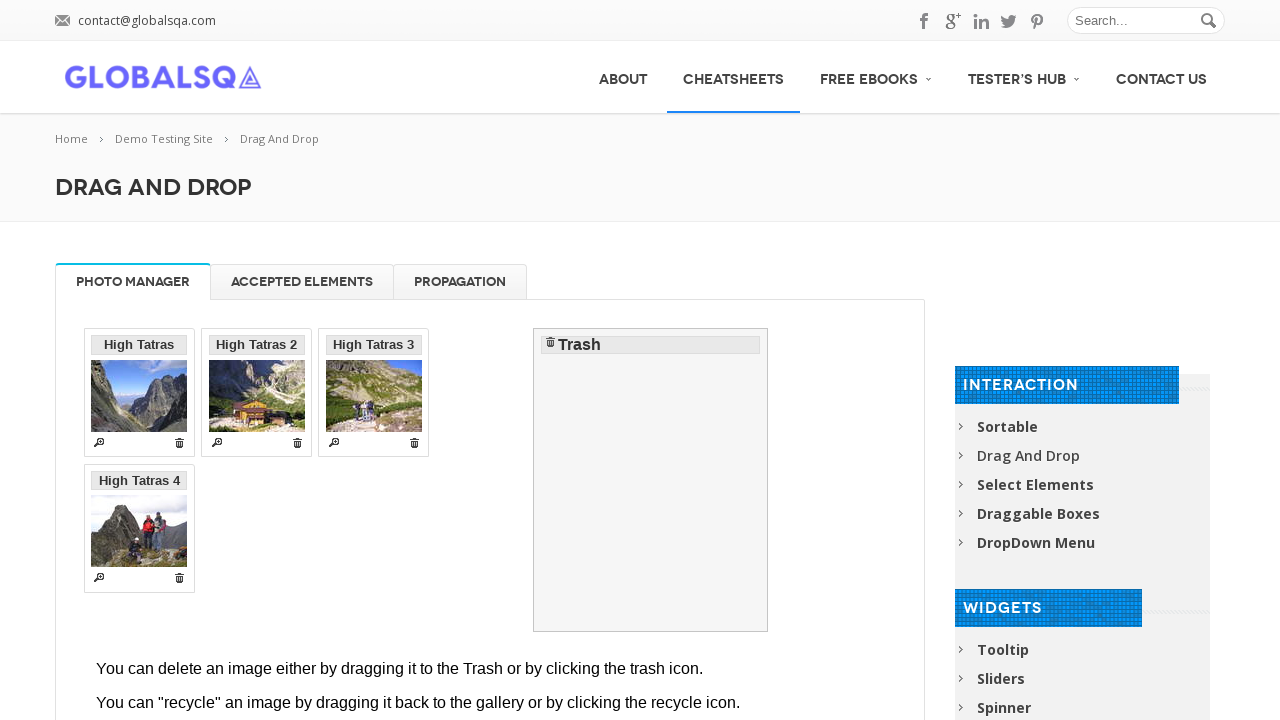

Released Control key
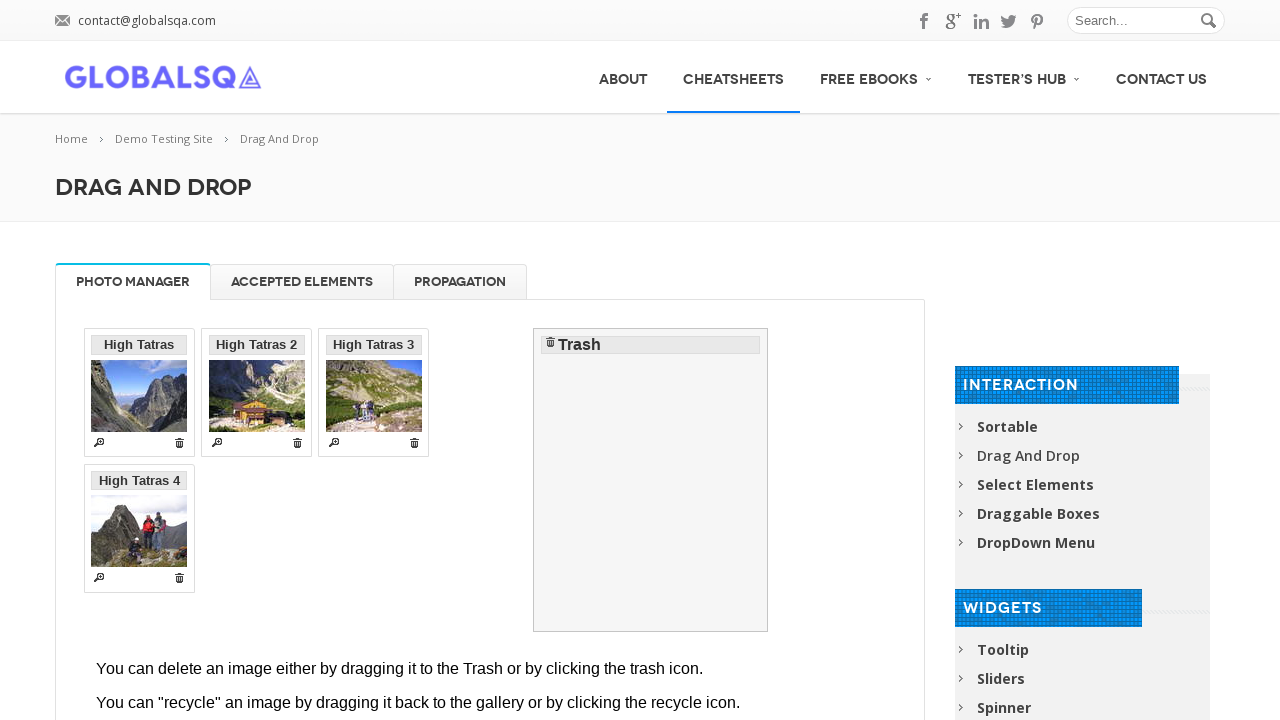

Waited for new tab to open (2000ms)
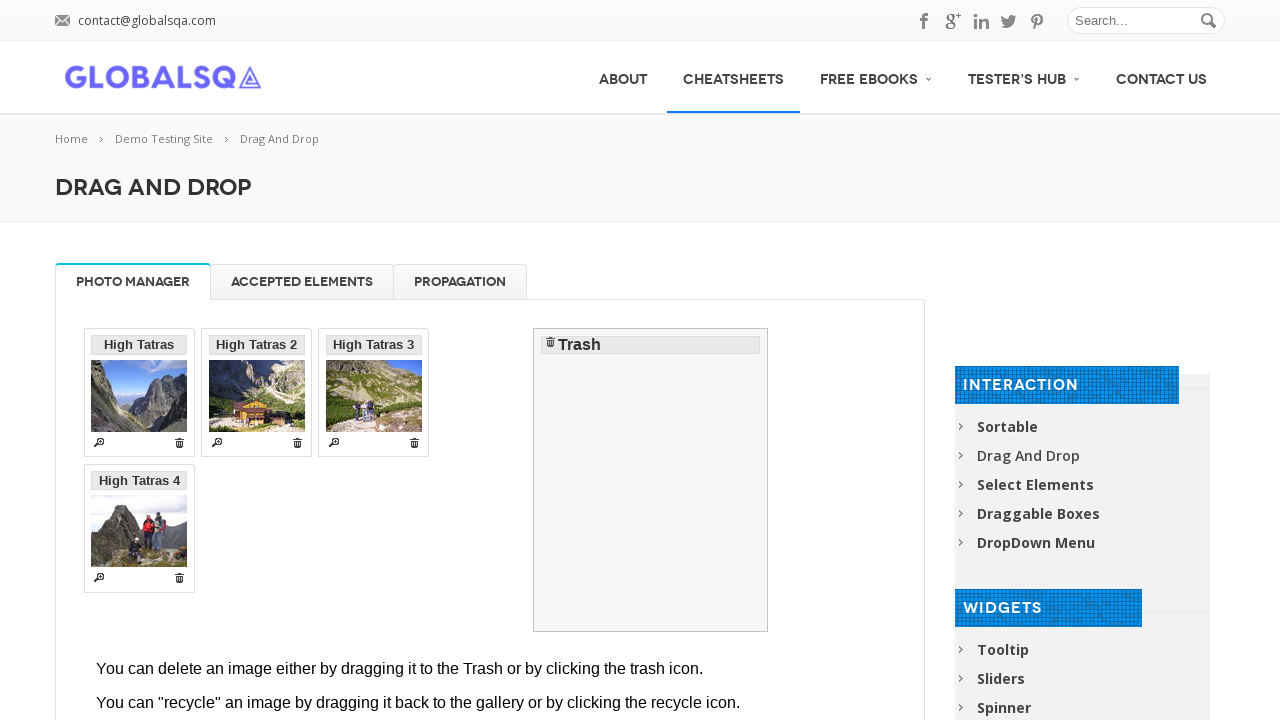

Retrieved all open pages (2 pages found)
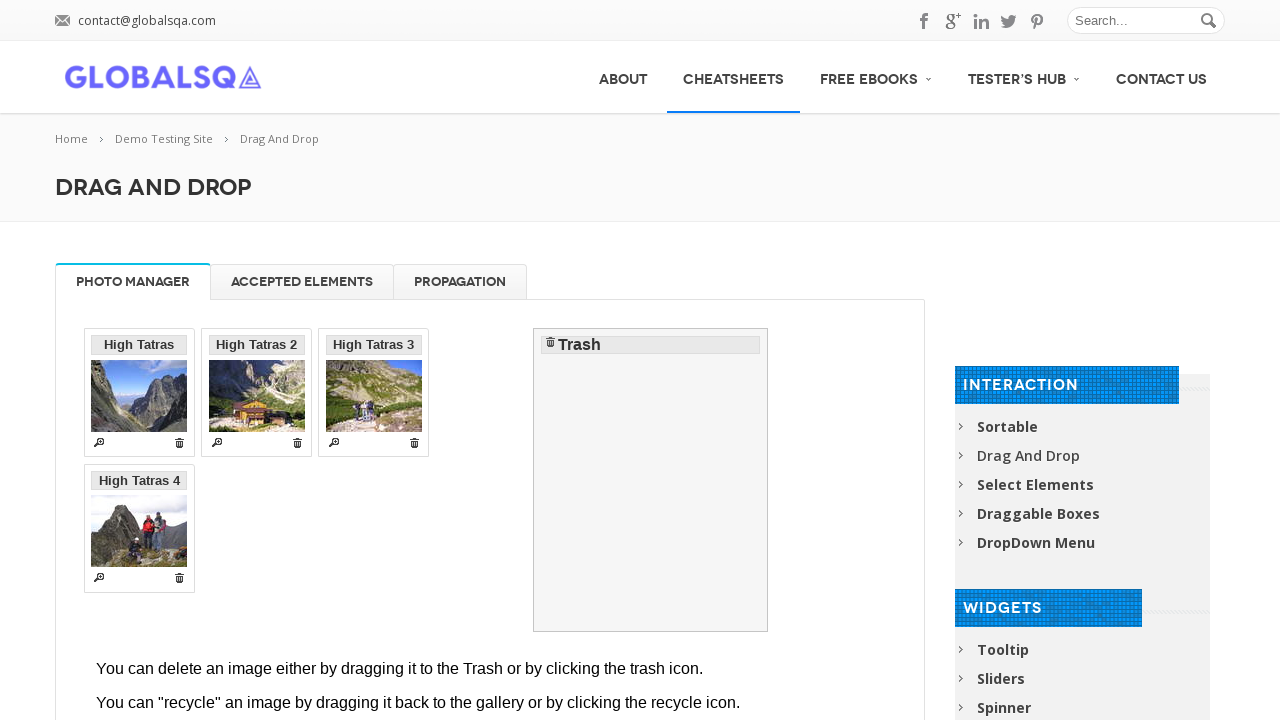

Closed newly opened tab
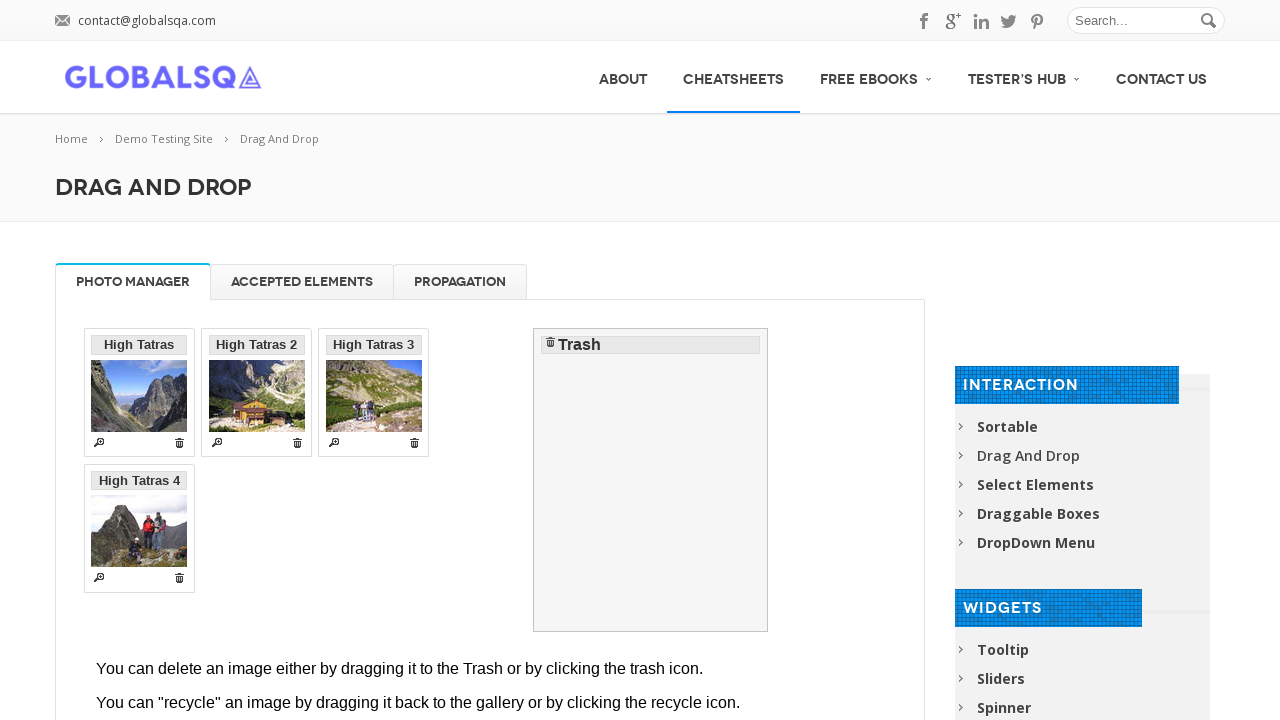

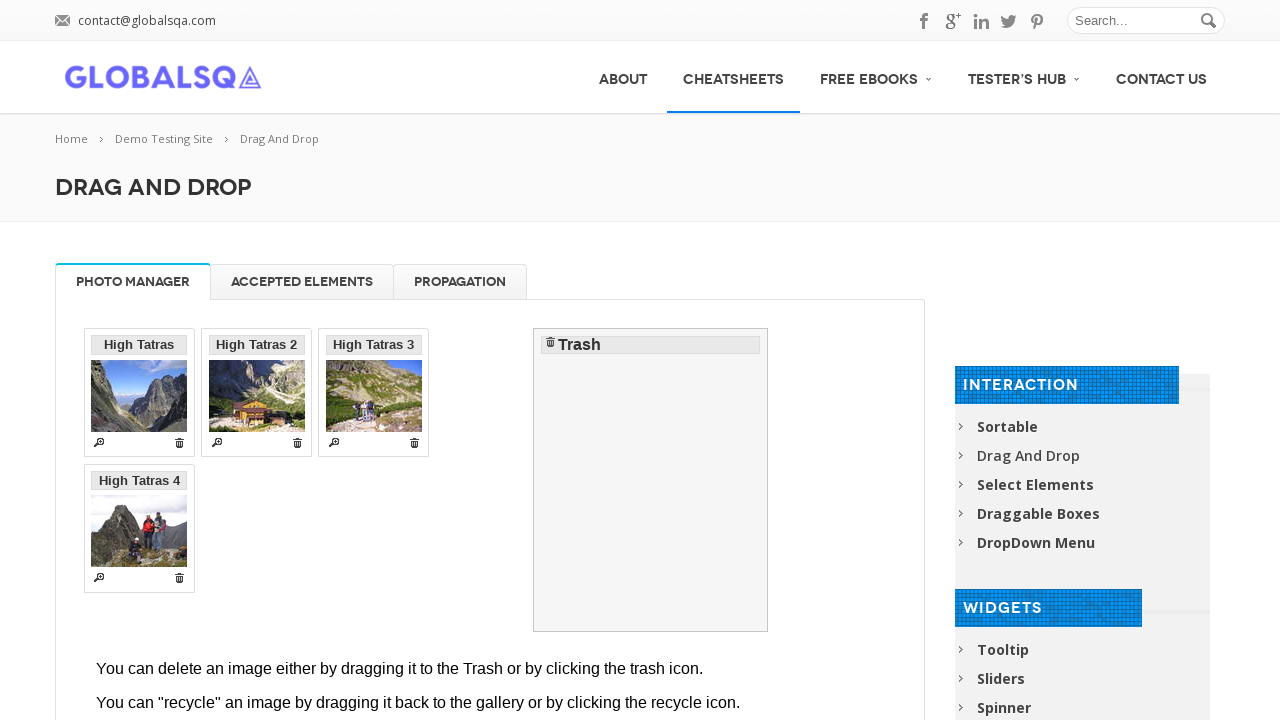